Tests horizontal scrolling functionality by scrolling left on a dashboard page using JavaScript execution

Starting URL: https://dashboards.handmadeinteractive.com/jasonlove/

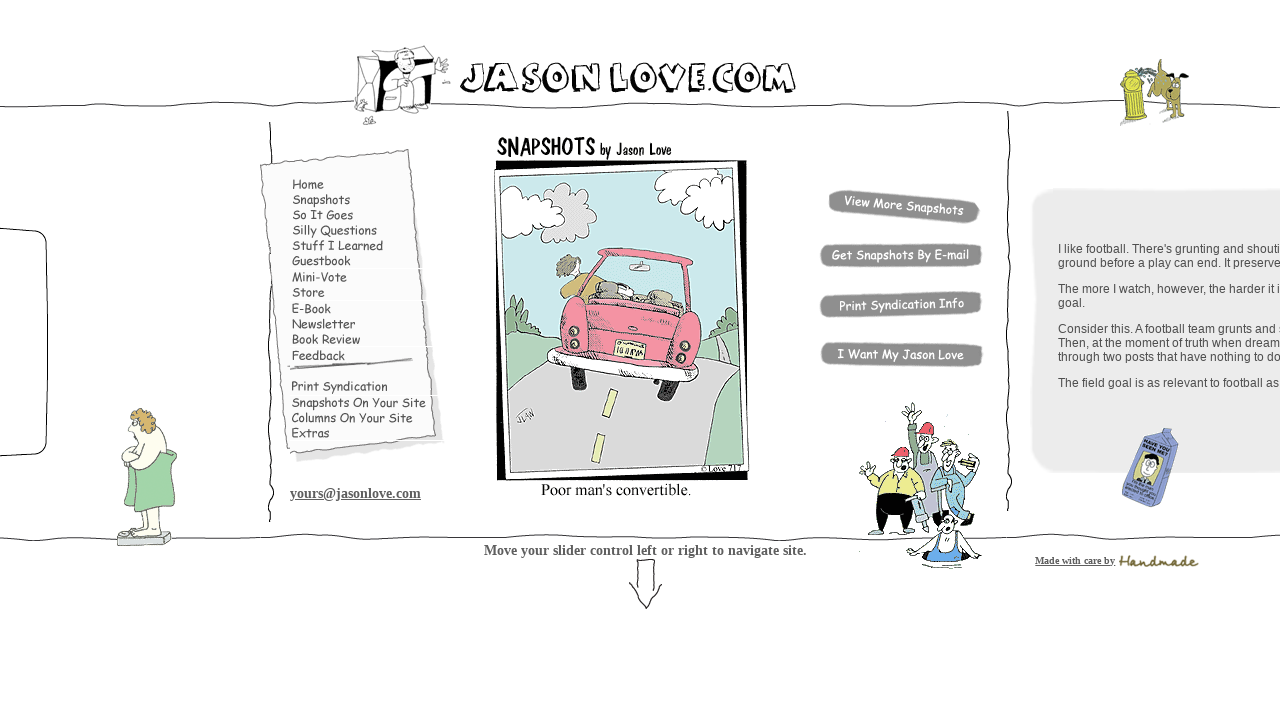

Waited for page to load (domcontentloaded)
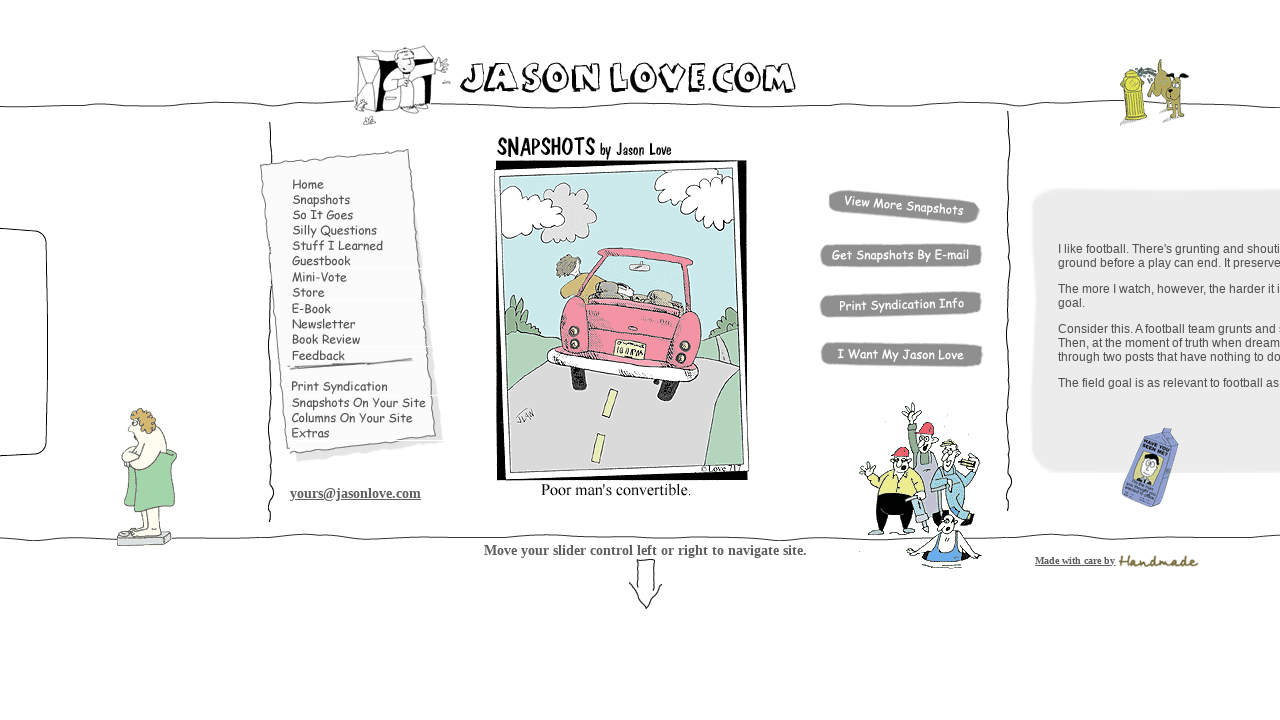

Scrolled left by 5000 pixels using JavaScript
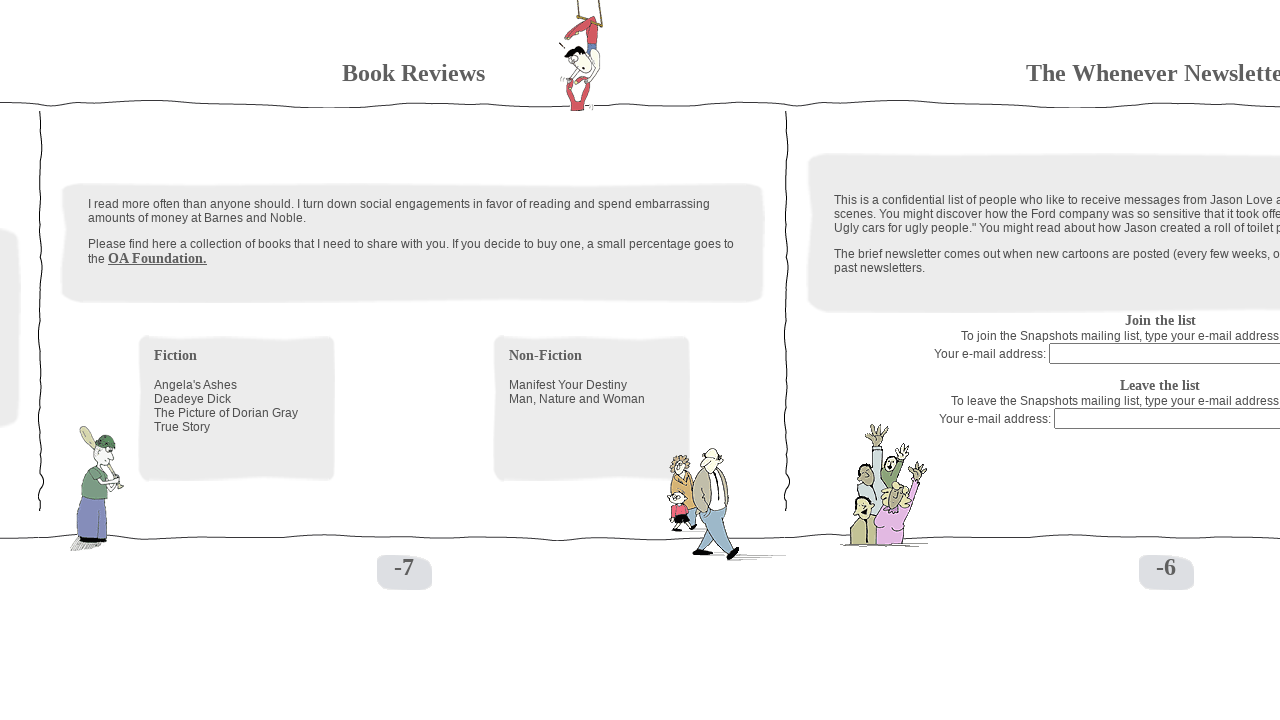

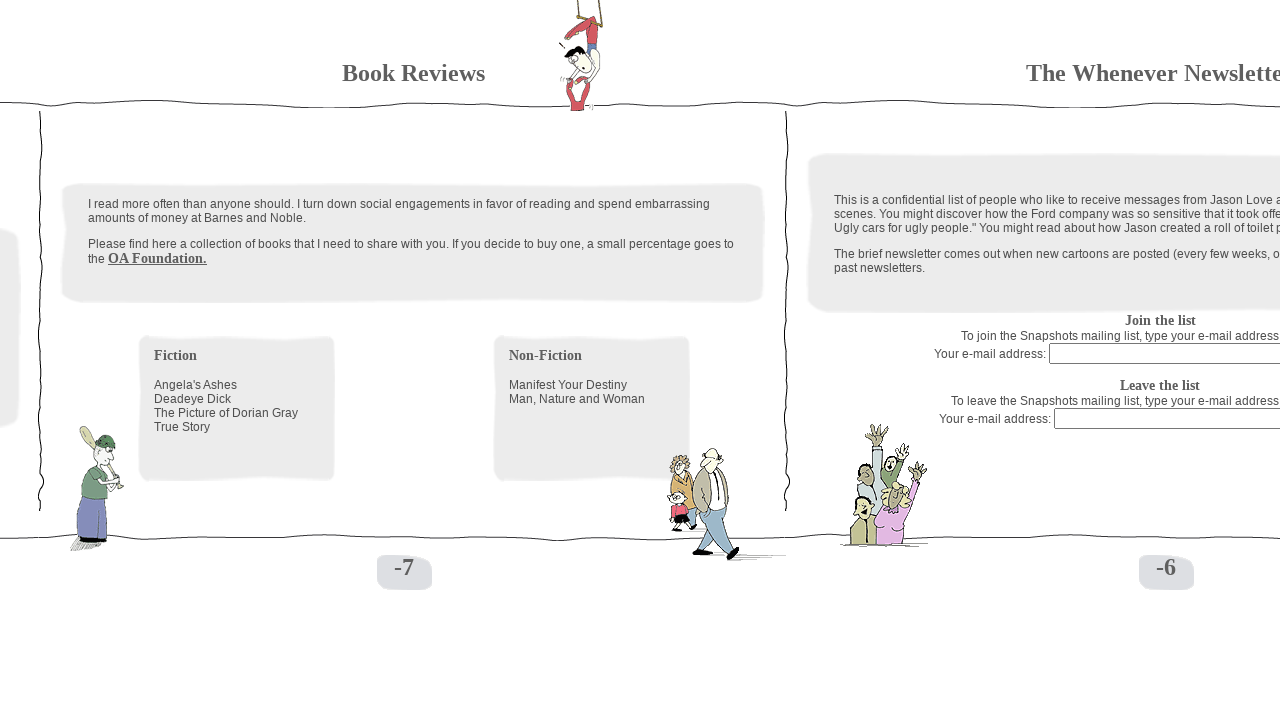